Tests working with multiple browser windows by clicking a link that opens a new window, then switching between windows using index-based window handle approach and verifying the correct window is focused by checking page titles.

Starting URL: http://the-internet.herokuapp.com/windows

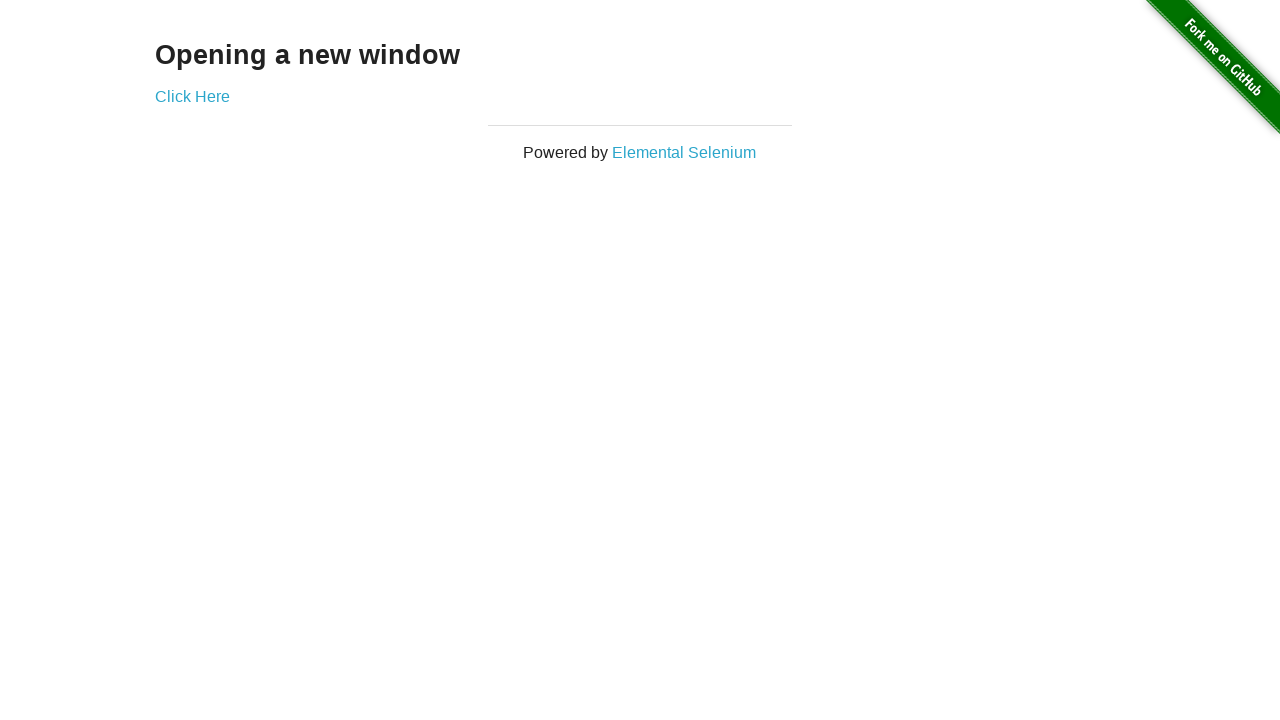

Clicked link to open new window at (192, 96) on .example a
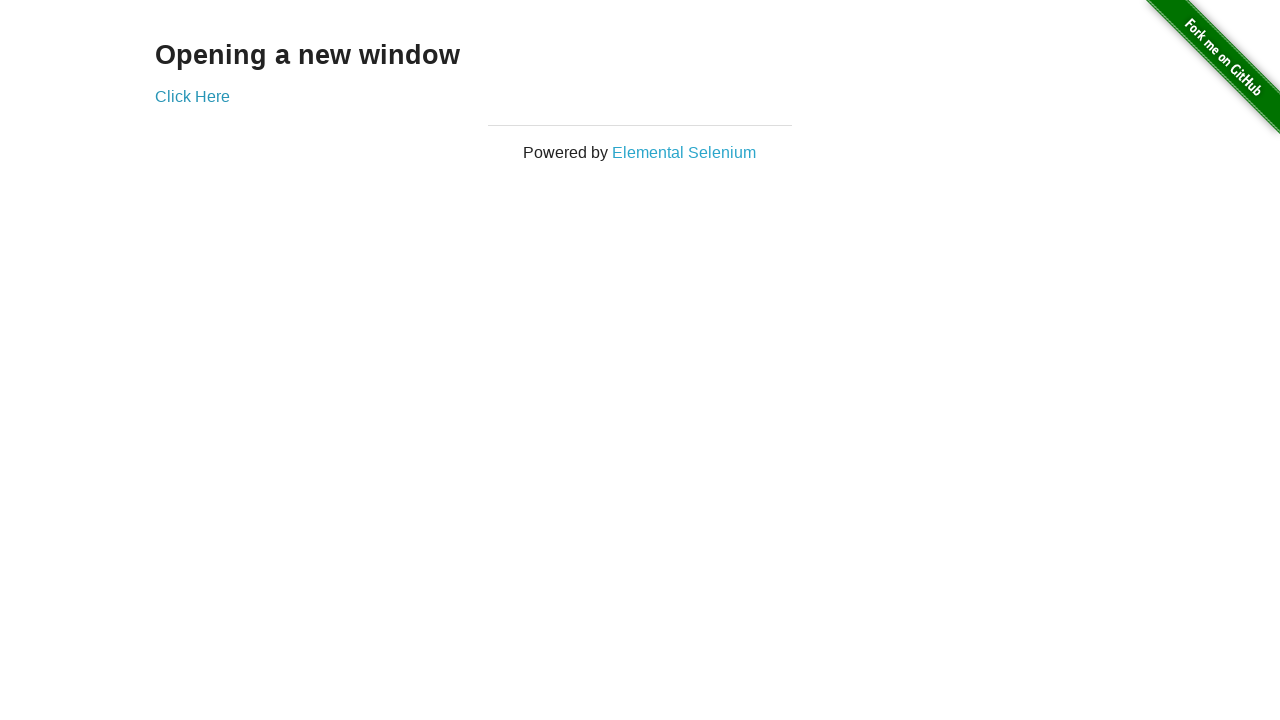

Waited 1000ms for new window to open
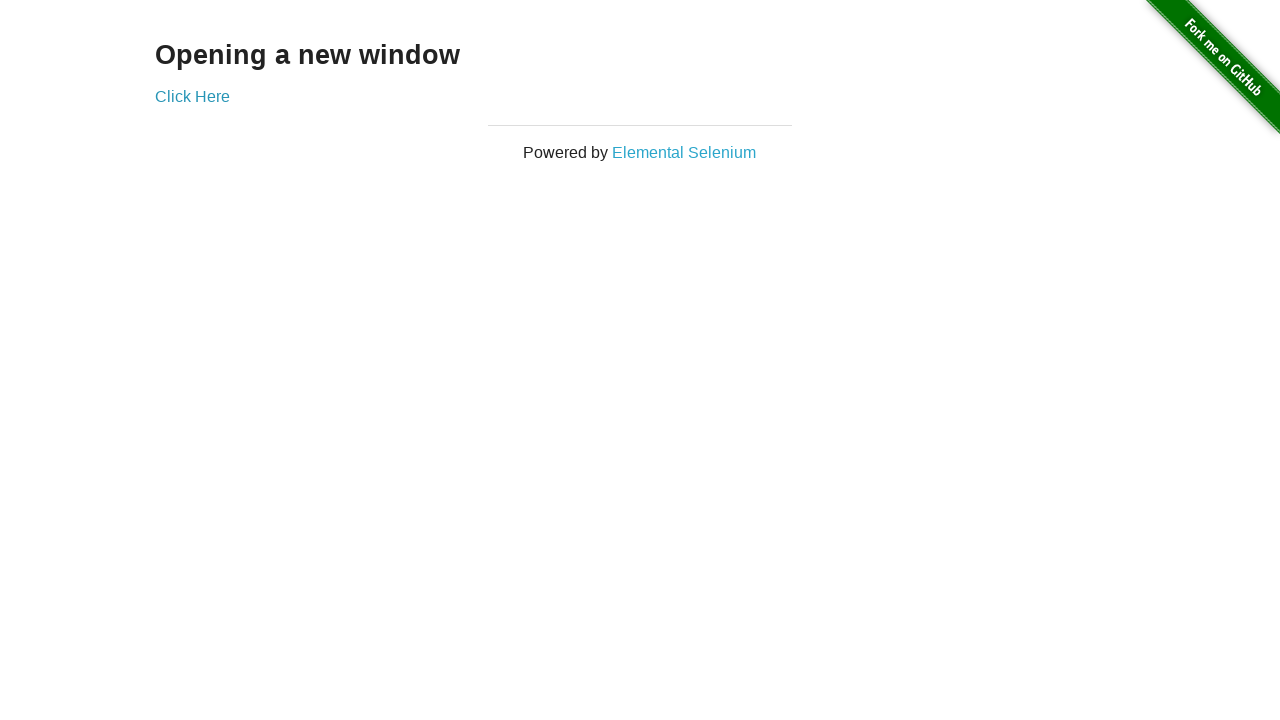

Retrieved all open pages/windows from context
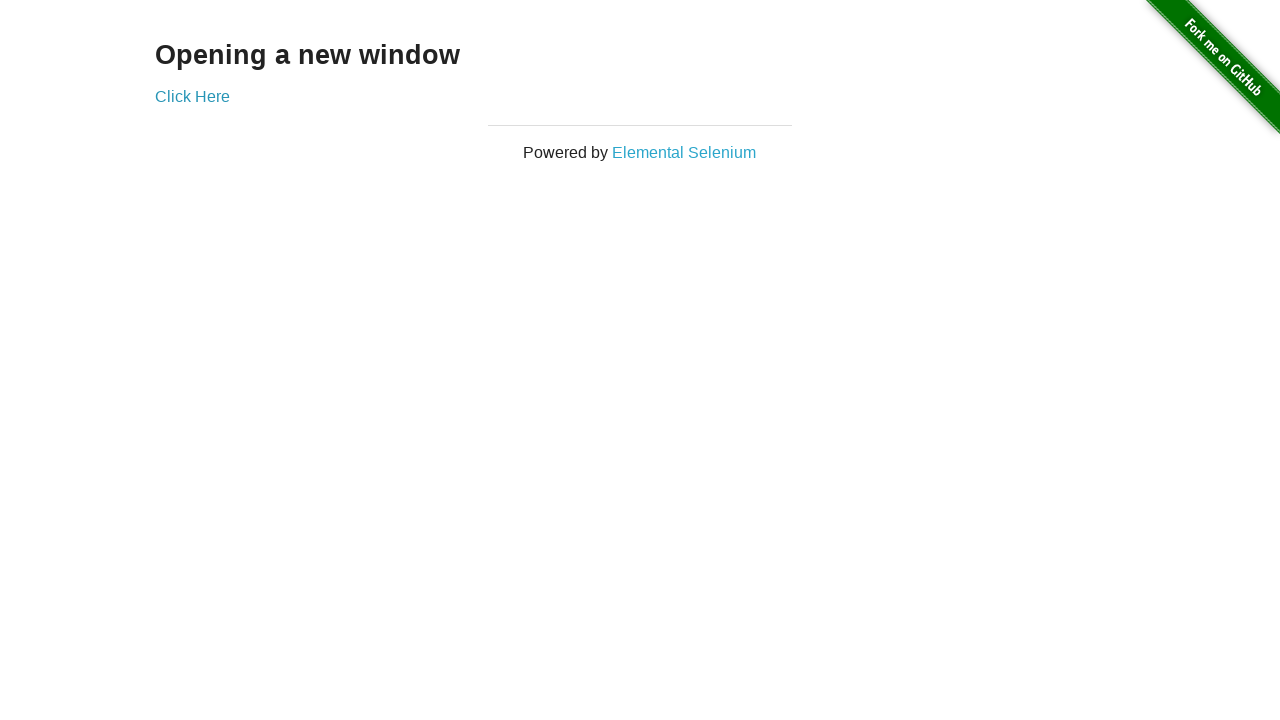

Selected first window from pages list
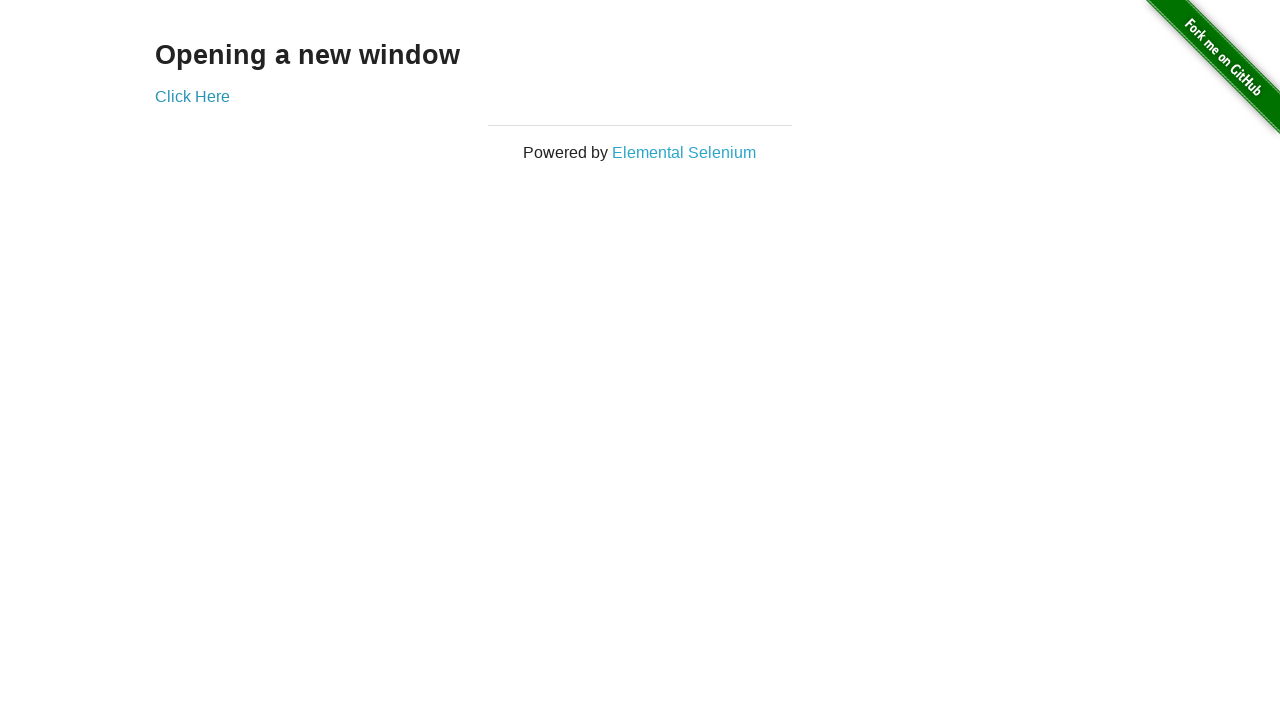

Brought first window to front
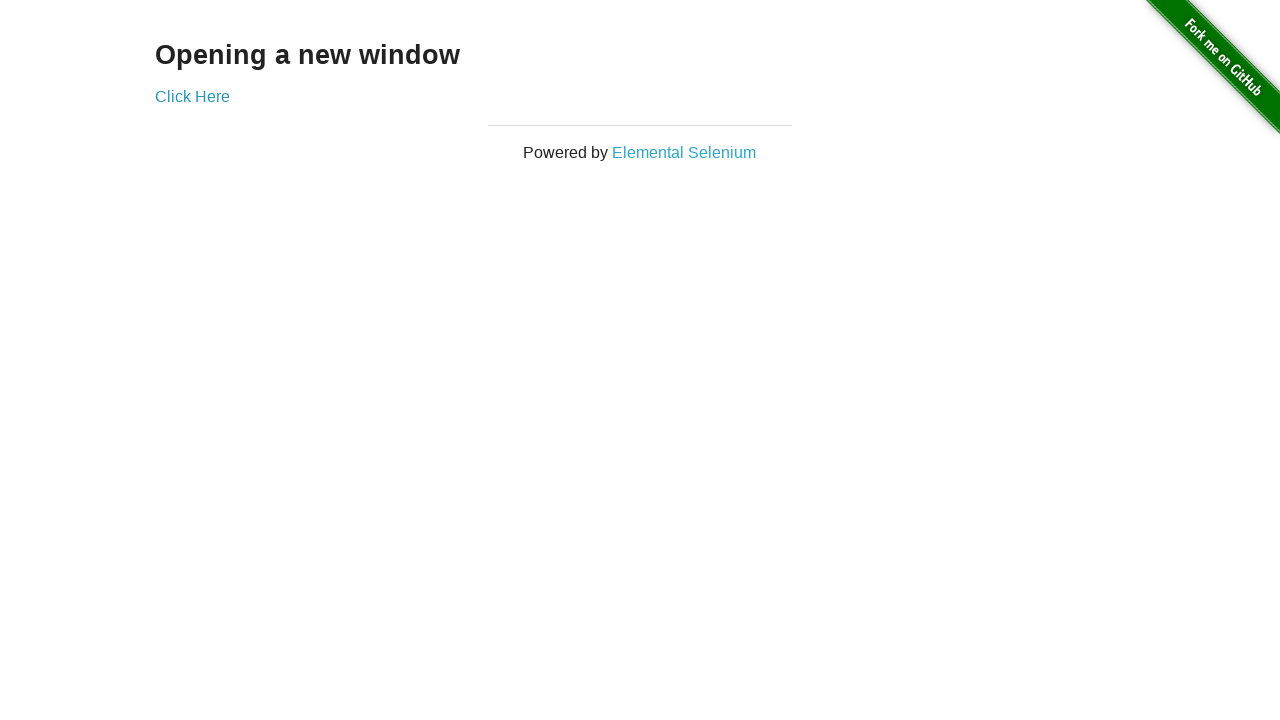

Verified first window title is not 'New Window'
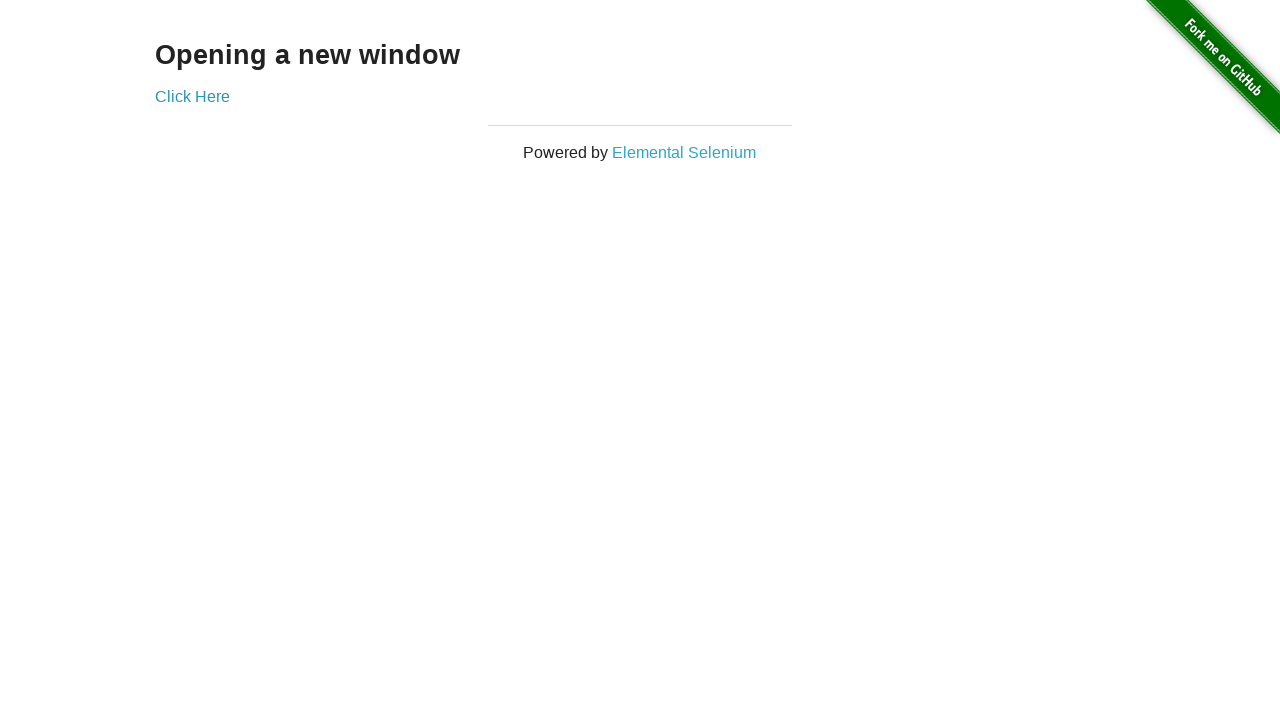

Selected new window (last page) from pages list
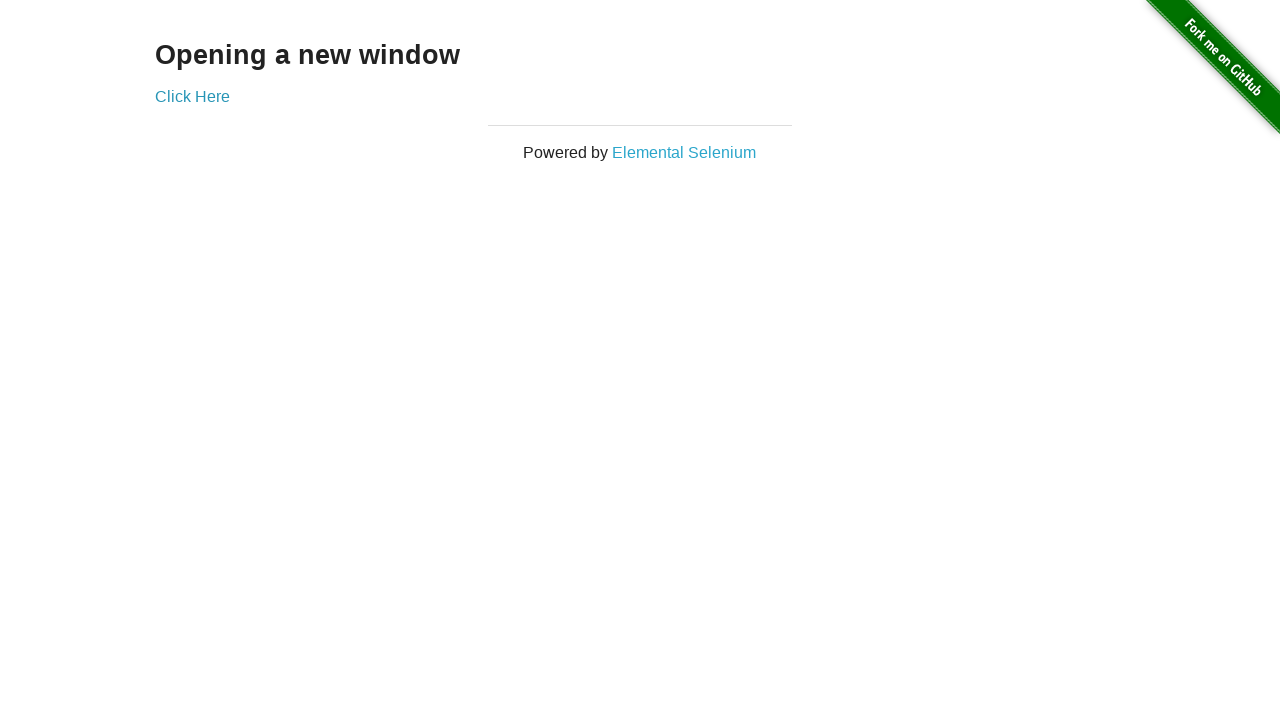

Brought new window to front
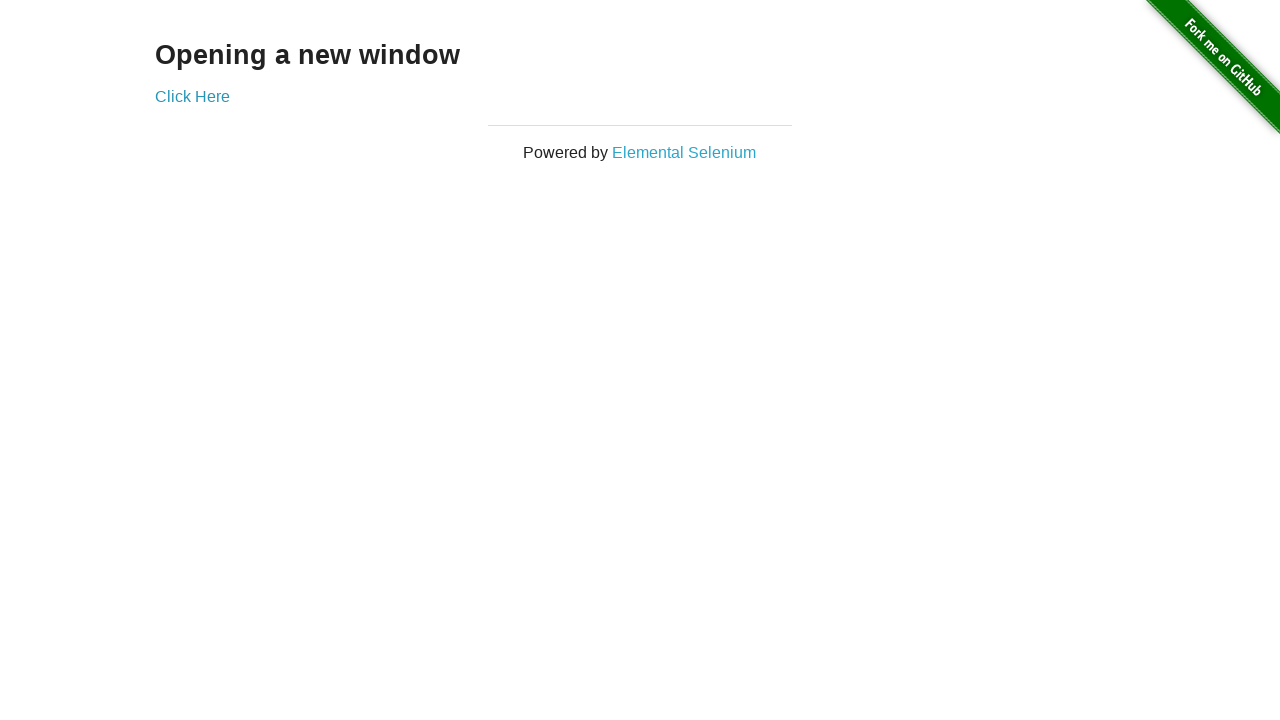

Waited for new window to fully load
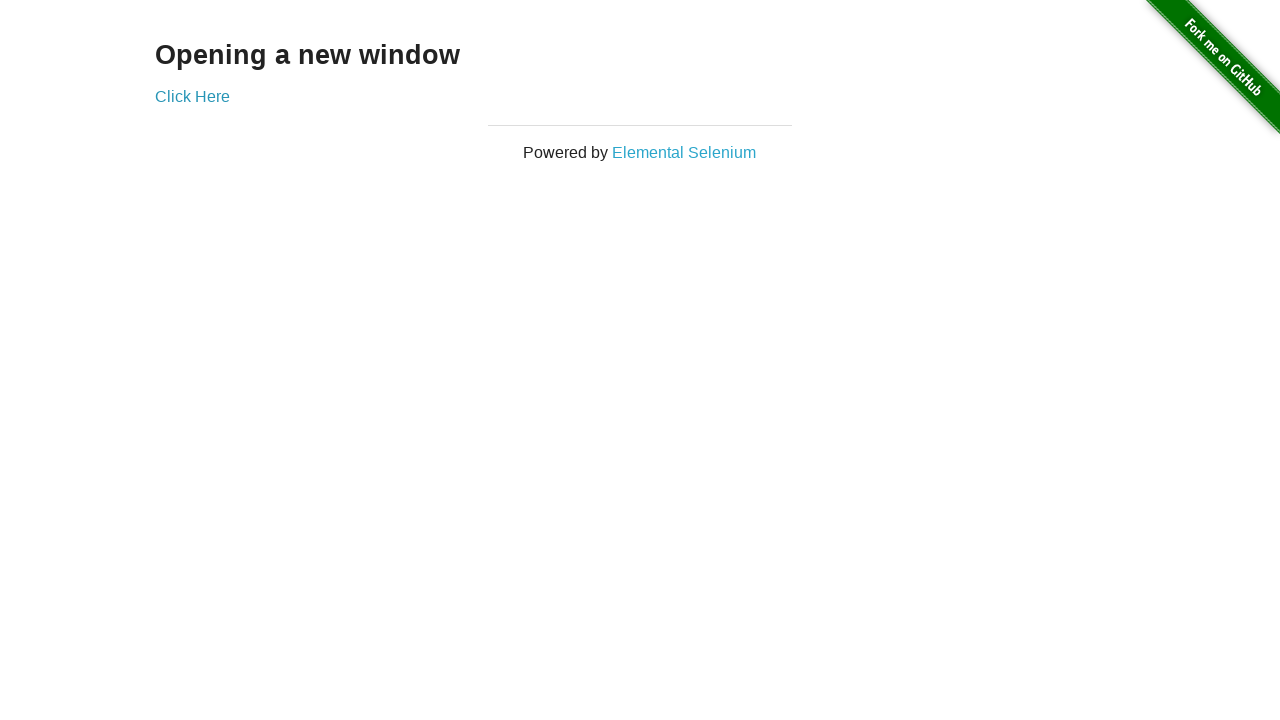

Verified new window title is 'New Window'
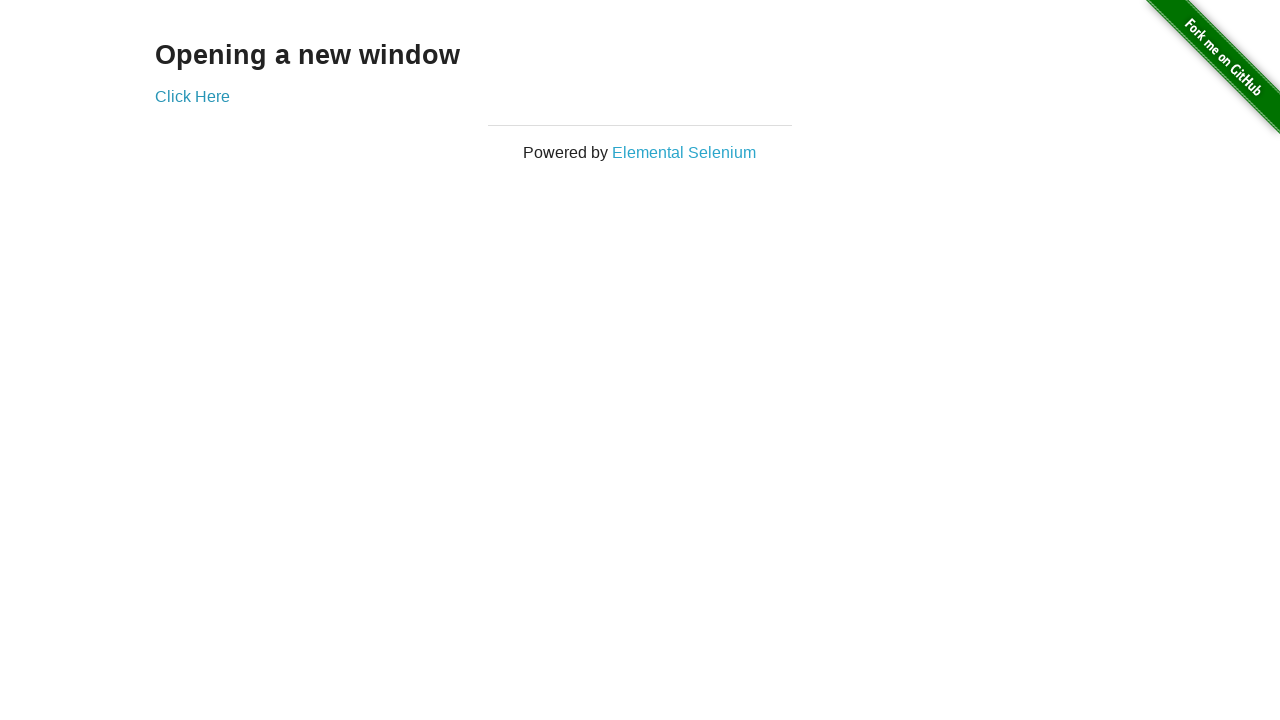

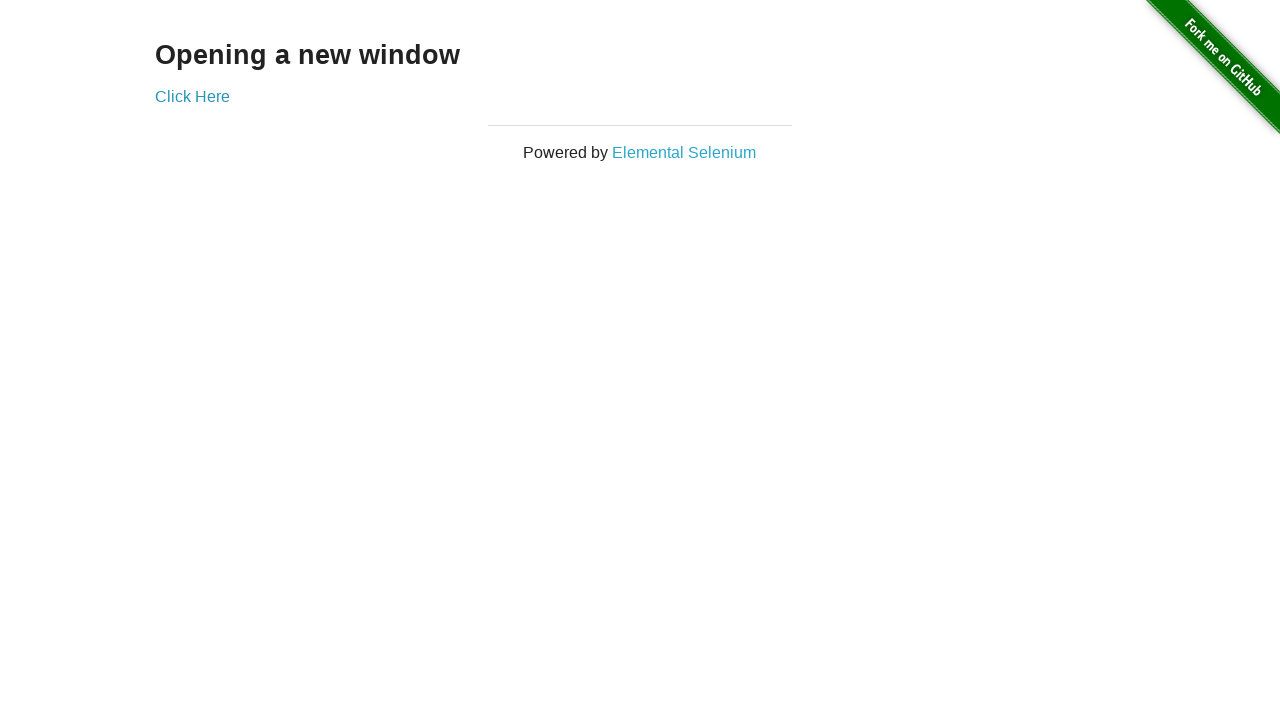